Tests scrolling to and clicking the middle order button on the scooter rental main page

Starting URL: https://qa-scooter.praktikum-services.ru/

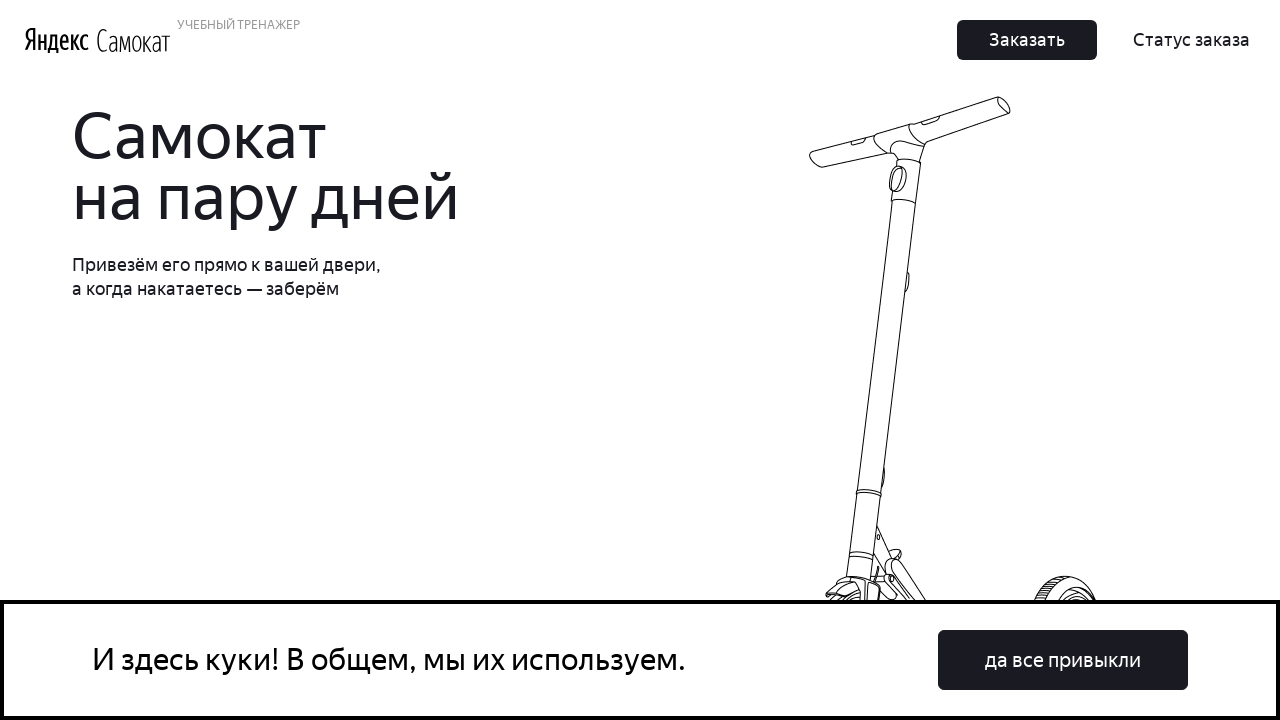

Scrolled to middle order button on scooter rental main page
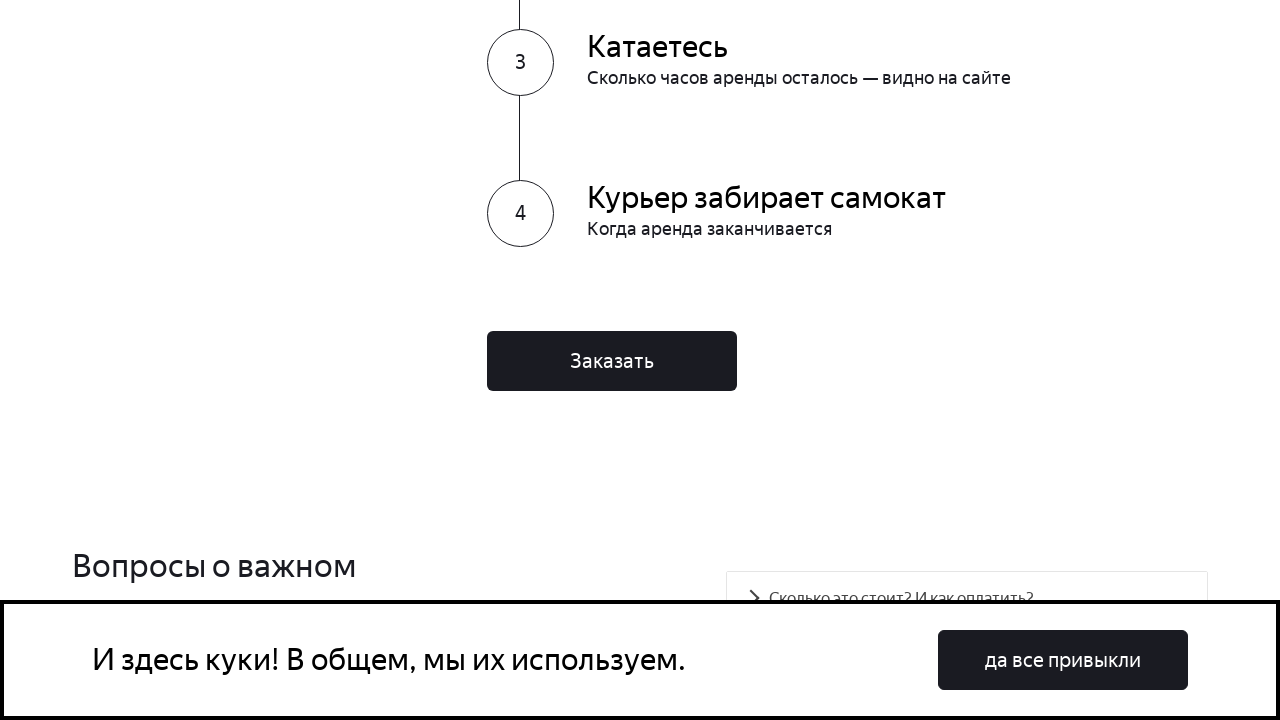

Clicked the middle order button at (612, 361) on div.Home_FinishButton__1_cWm button.Button_Button__ra12g
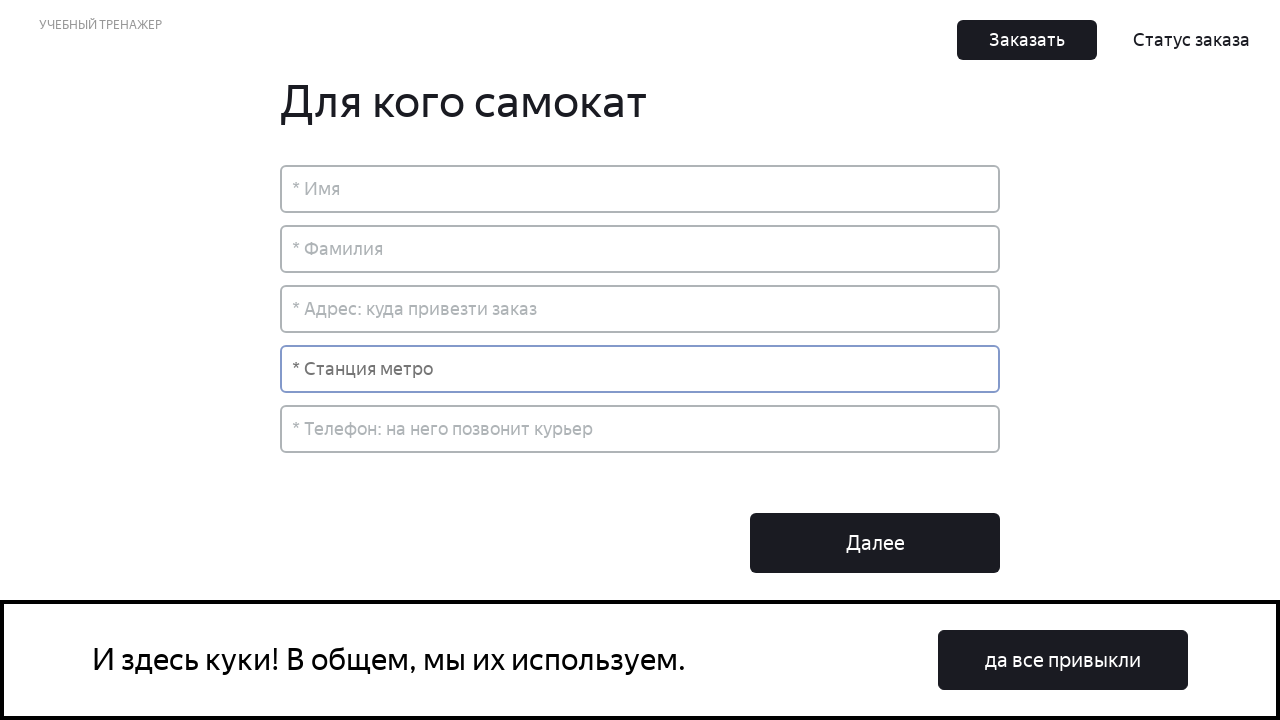

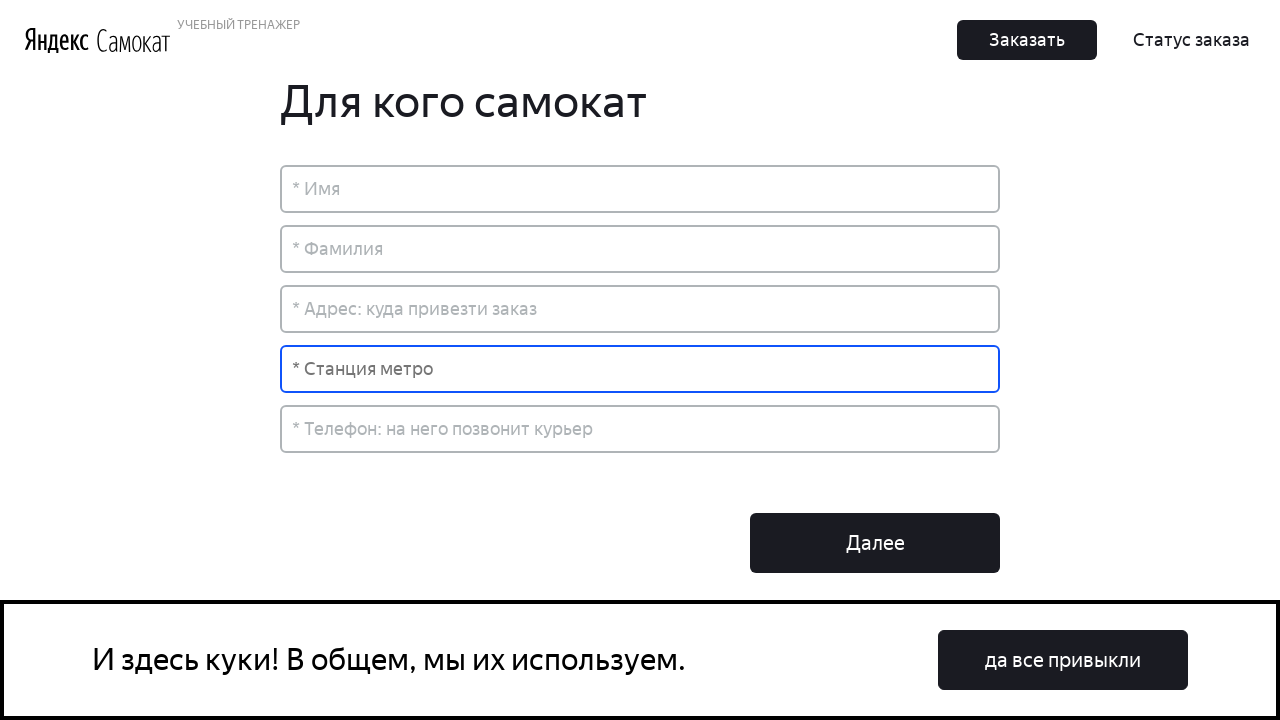